Tests drag and drop functionality by dragging element A to element B position using actions API

Starting URL: https://the-internet.herokuapp.com/drag_and_drop

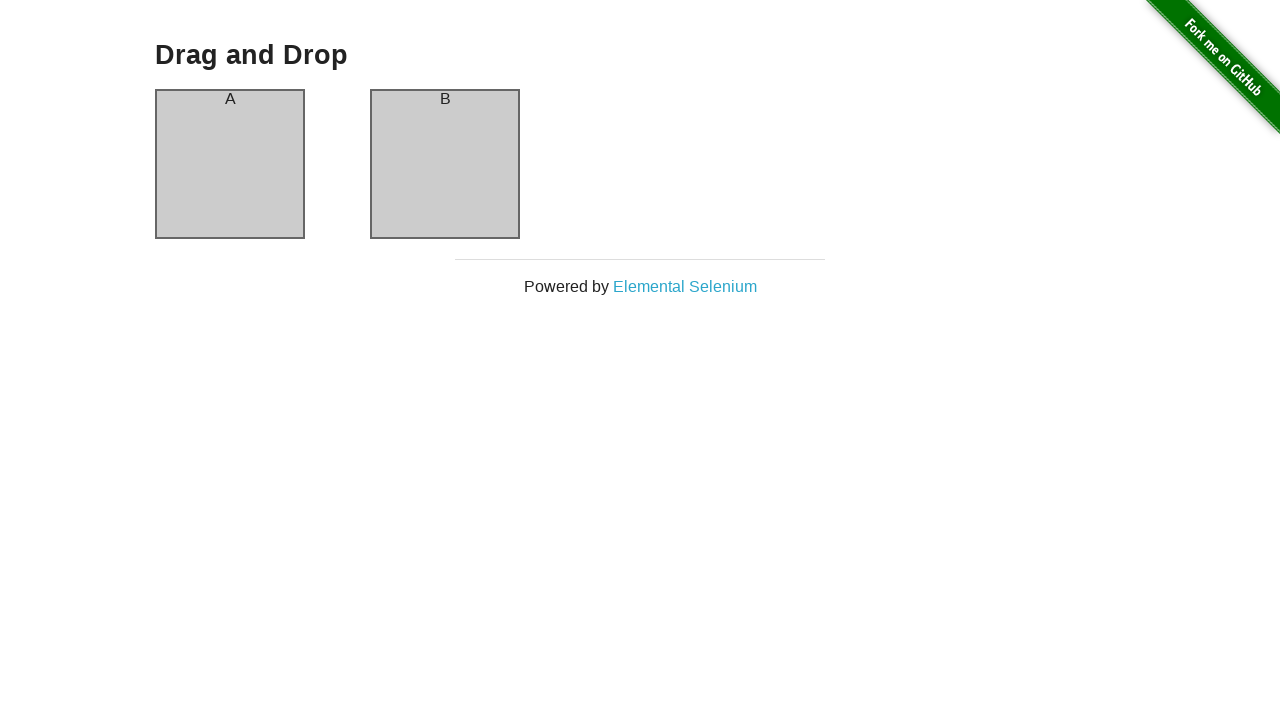

Navigated to drag and drop test page
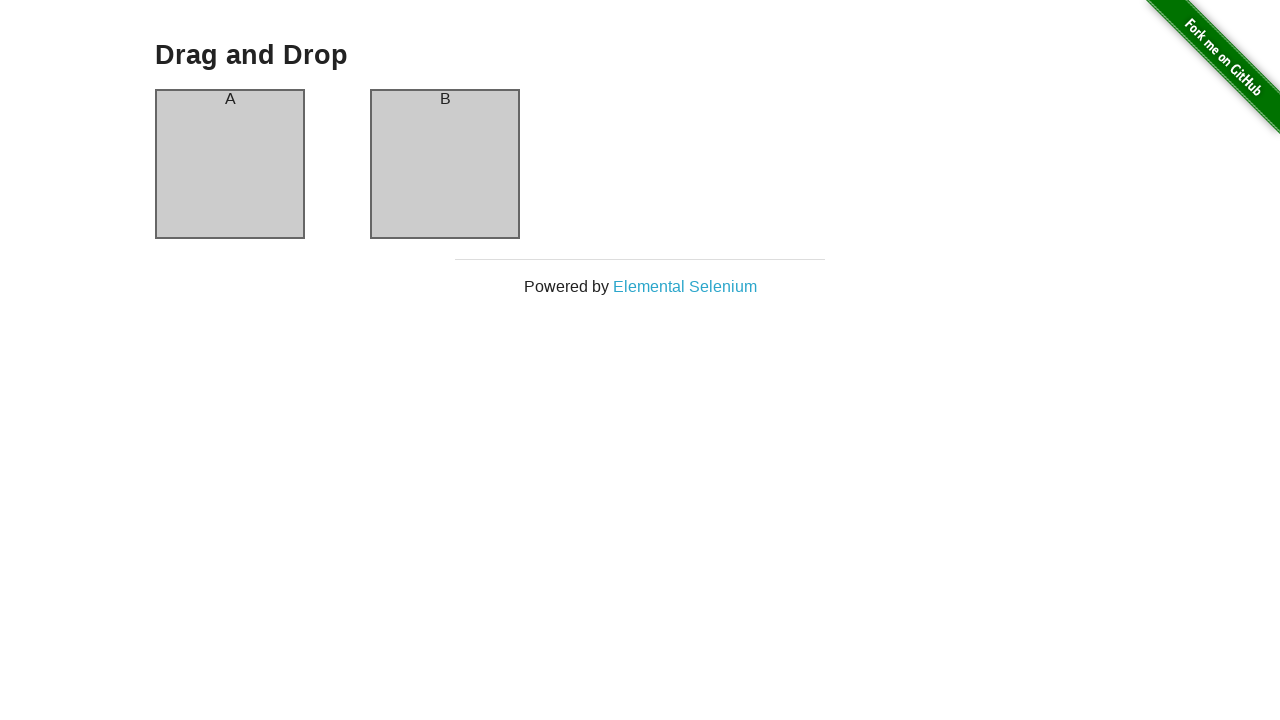

Located element A (source element)
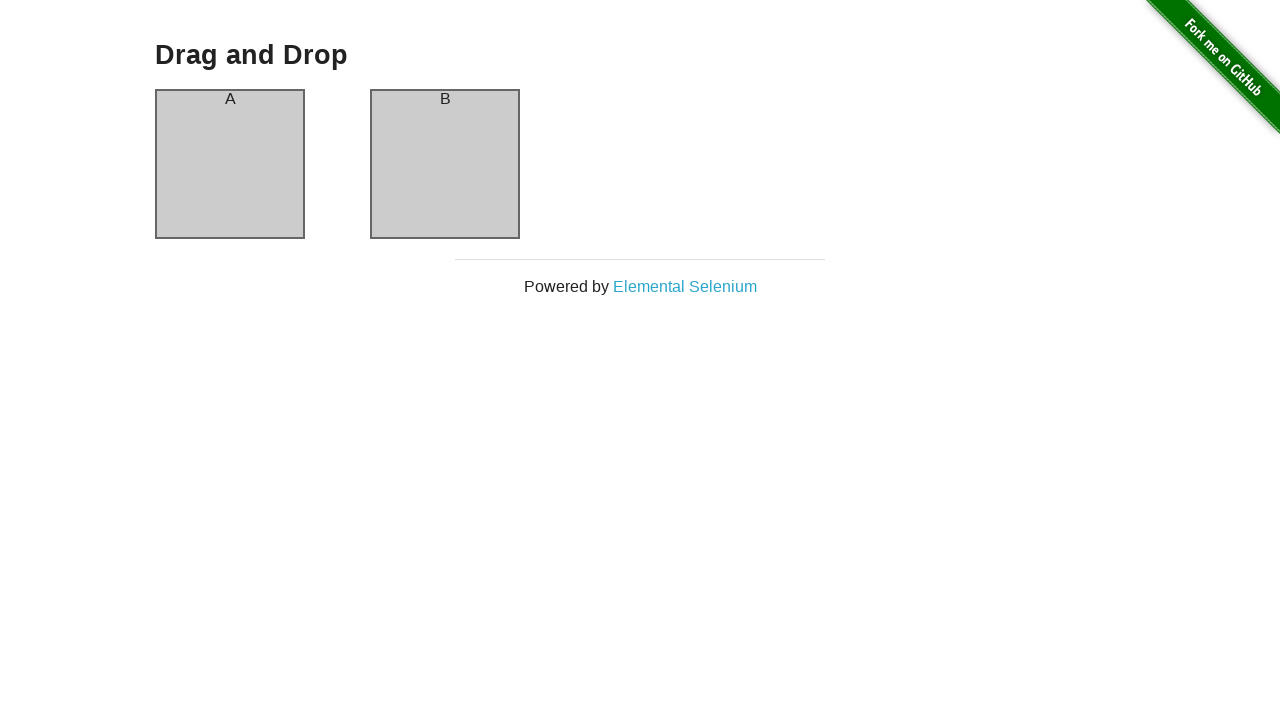

Located element B (target element)
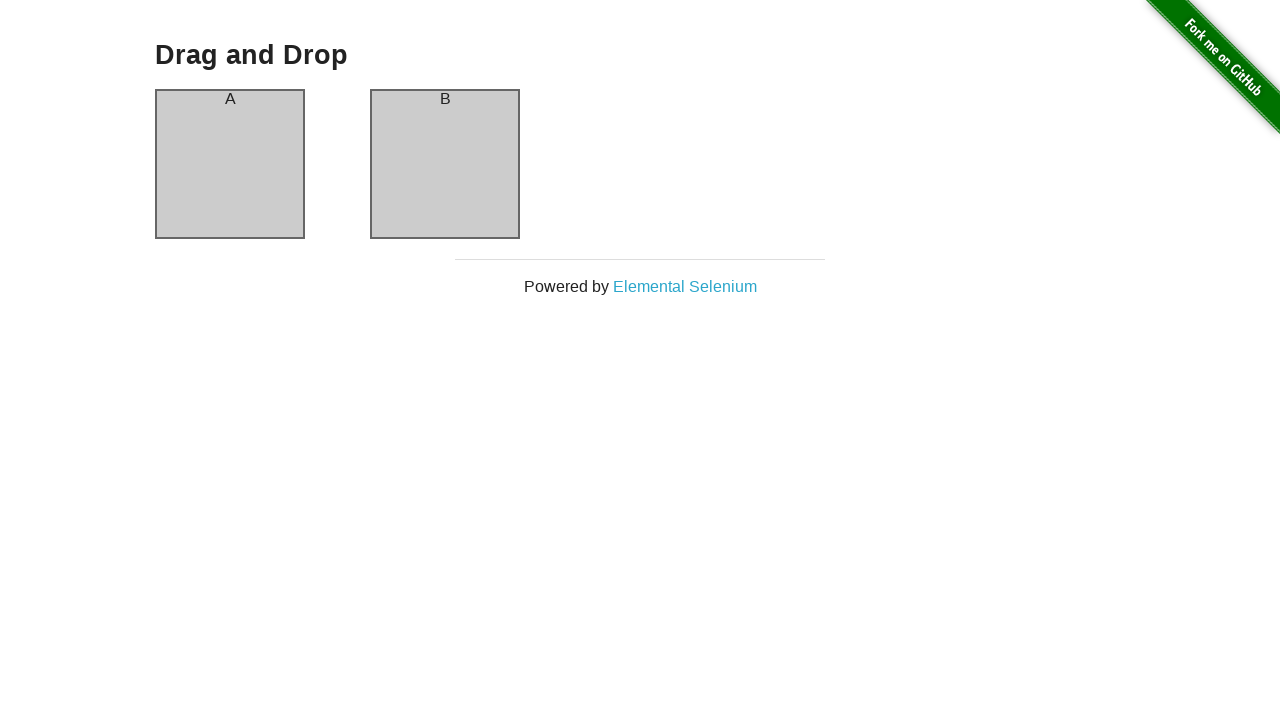

Dragged element A to element B position at (445, 164)
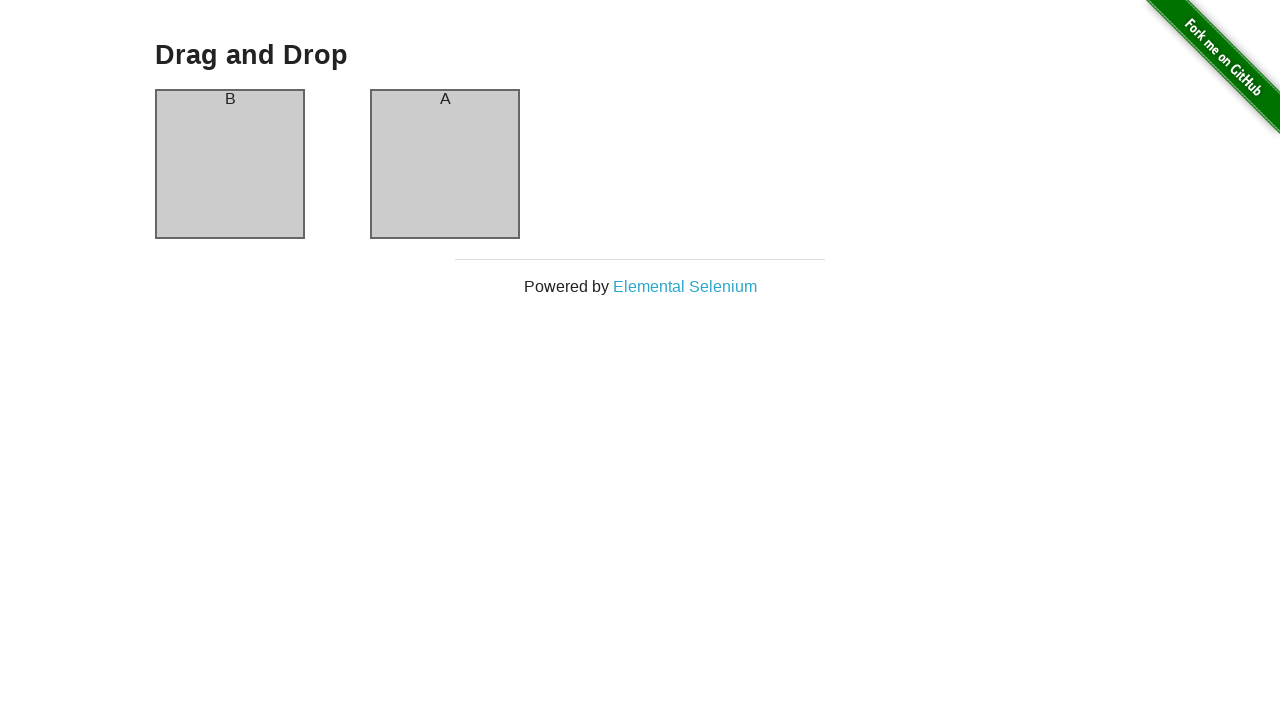

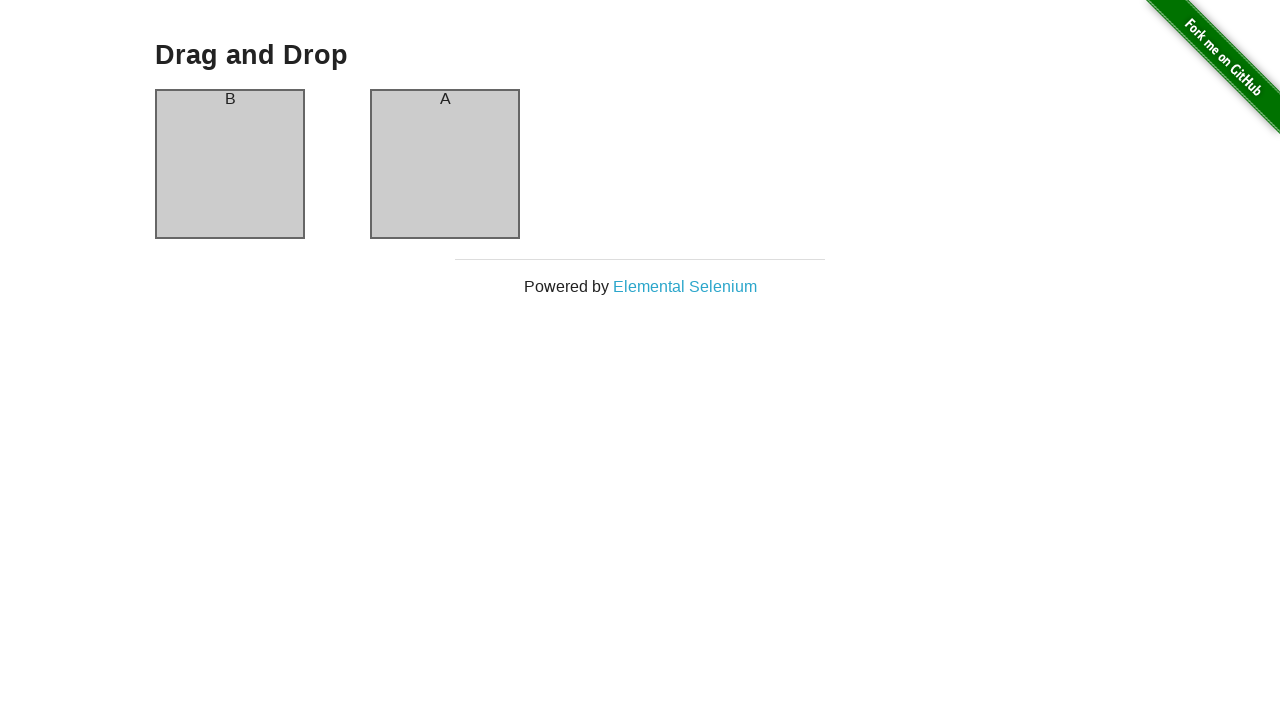